Tests radio button functionality by iterating through all radio buttons on the page and clicking each one sequentially.

Starting URL: https://rahulshettyacademy.com/AutomationPractice/

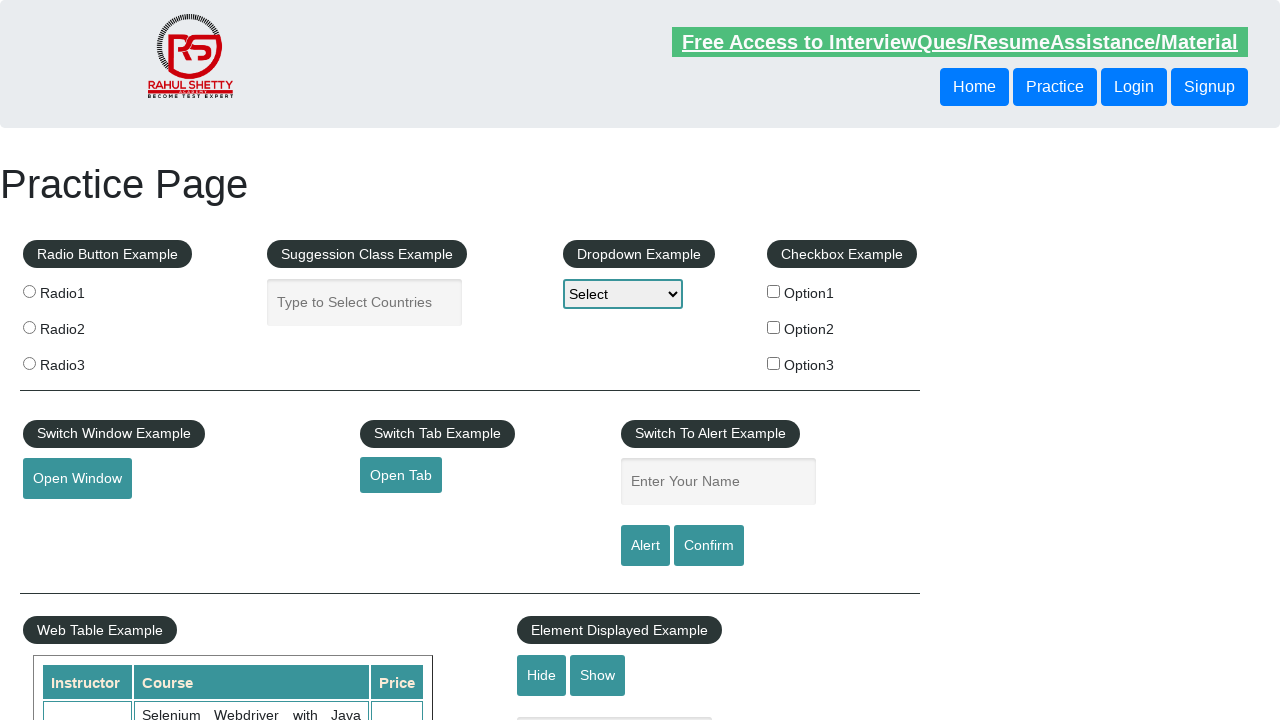

Navigated to https://rahulshettyacademy.com/AutomationPractice/
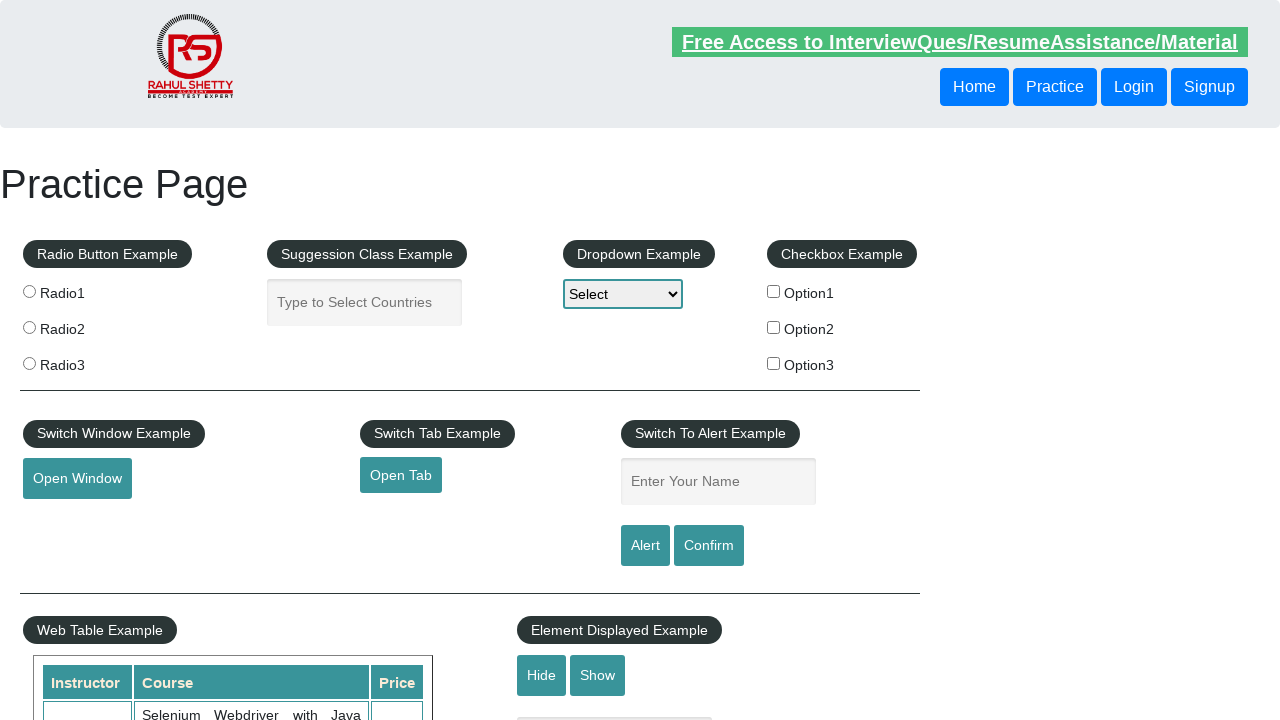

Located all radio buttons on the page
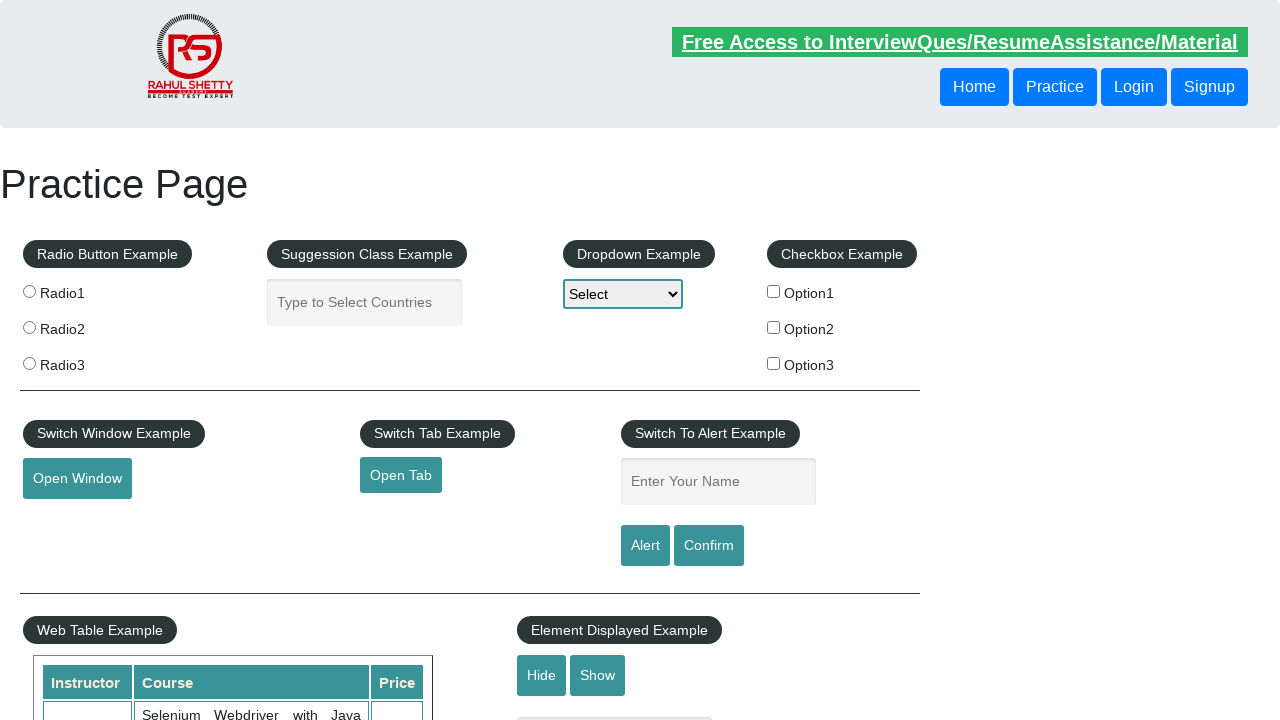

Clicked a radio button at (29, 291) on input.radioButton >> nth=0
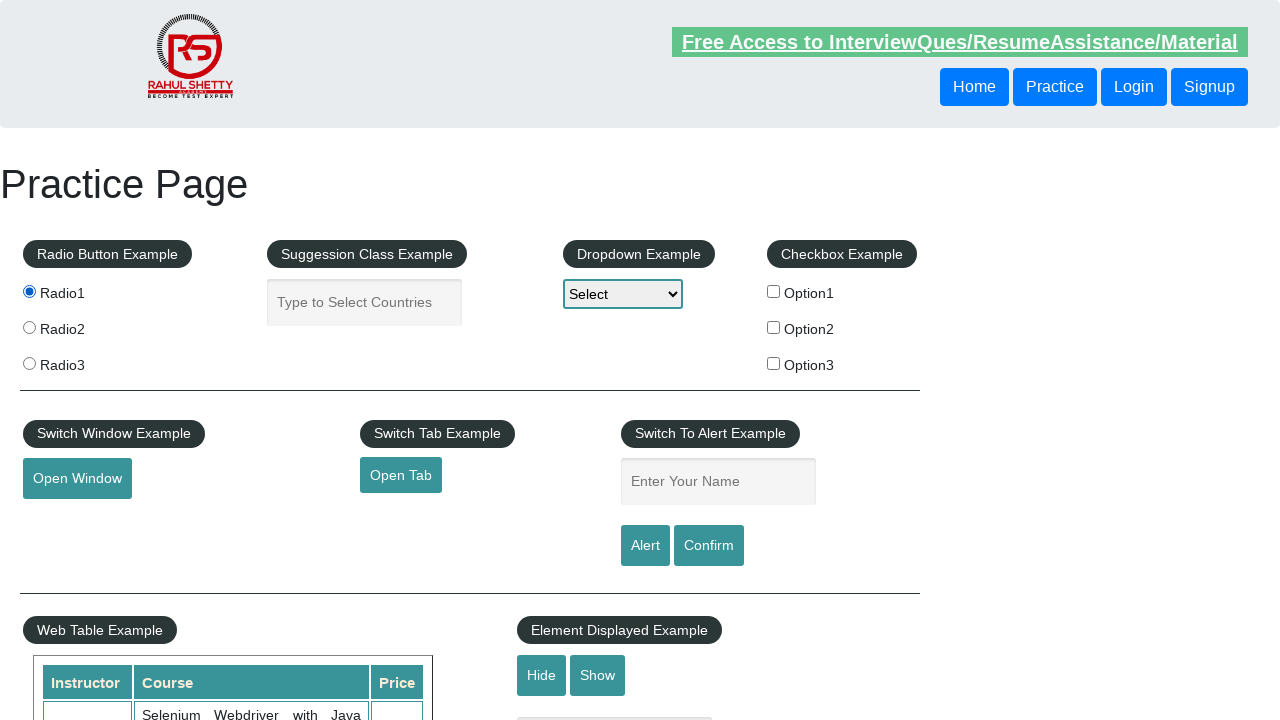

Clicked a radio button at (29, 327) on input.radioButton >> nth=1
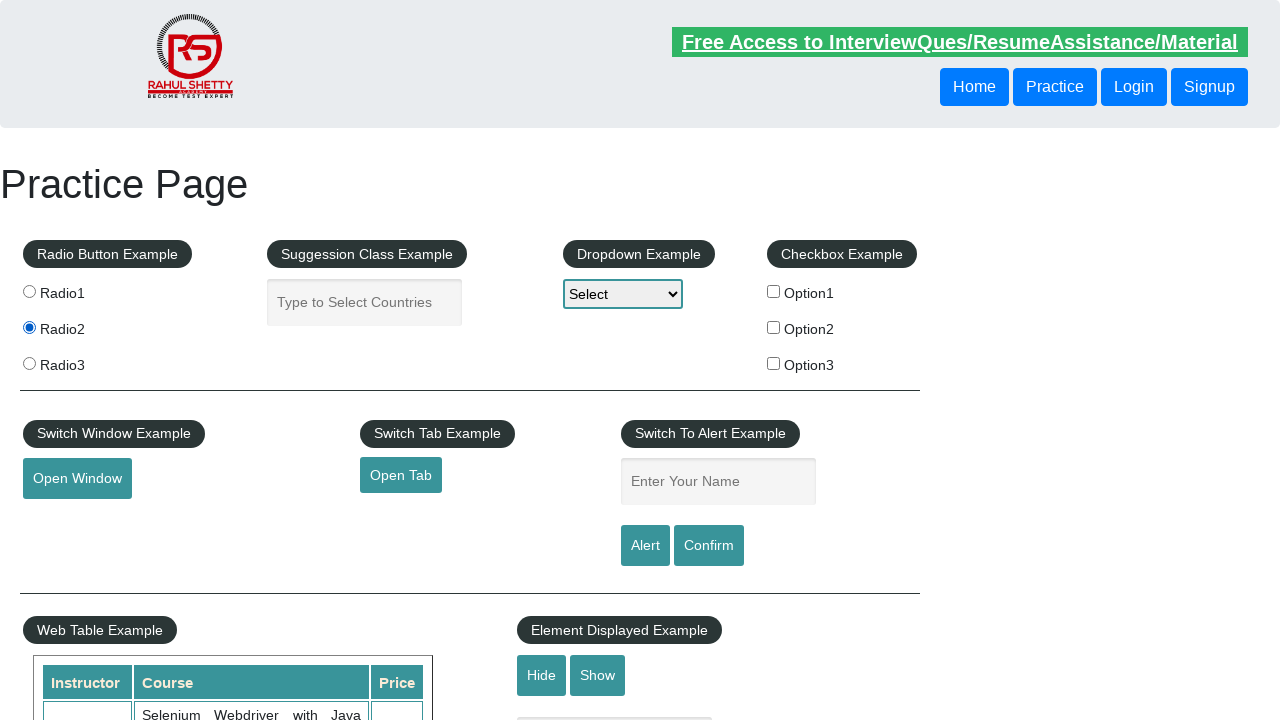

Clicked a radio button at (29, 363) on input.radioButton >> nth=2
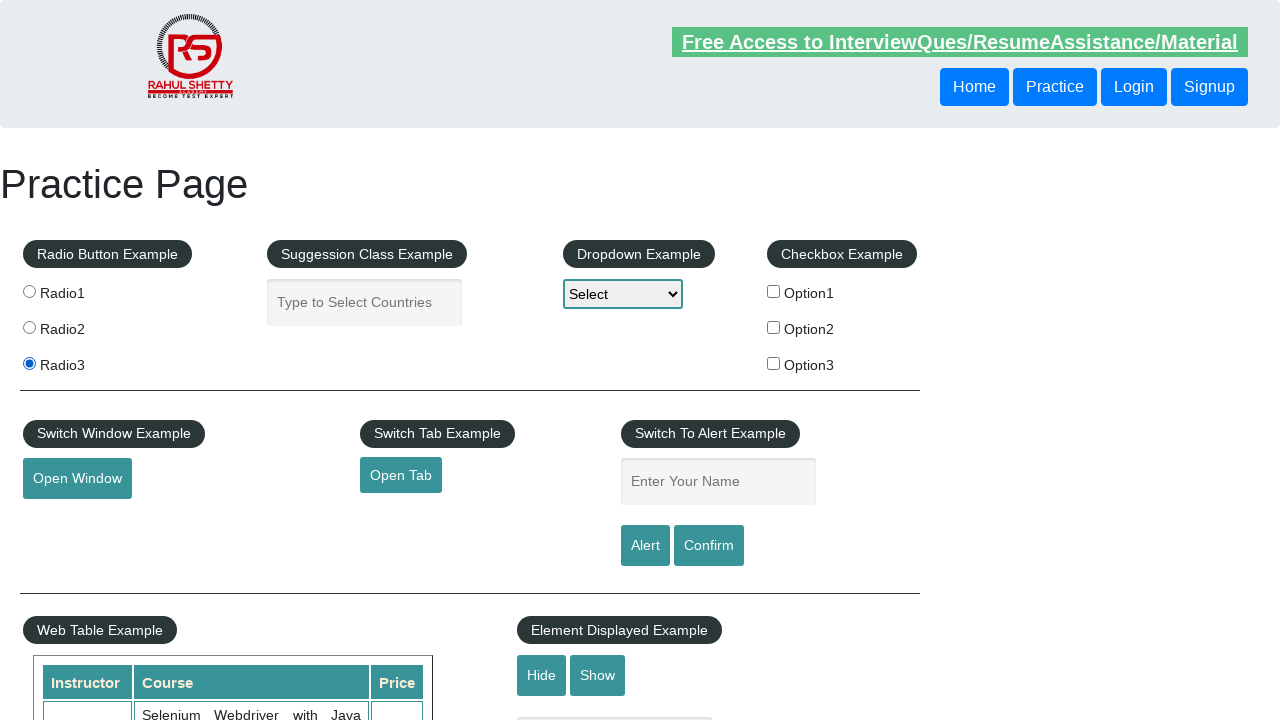

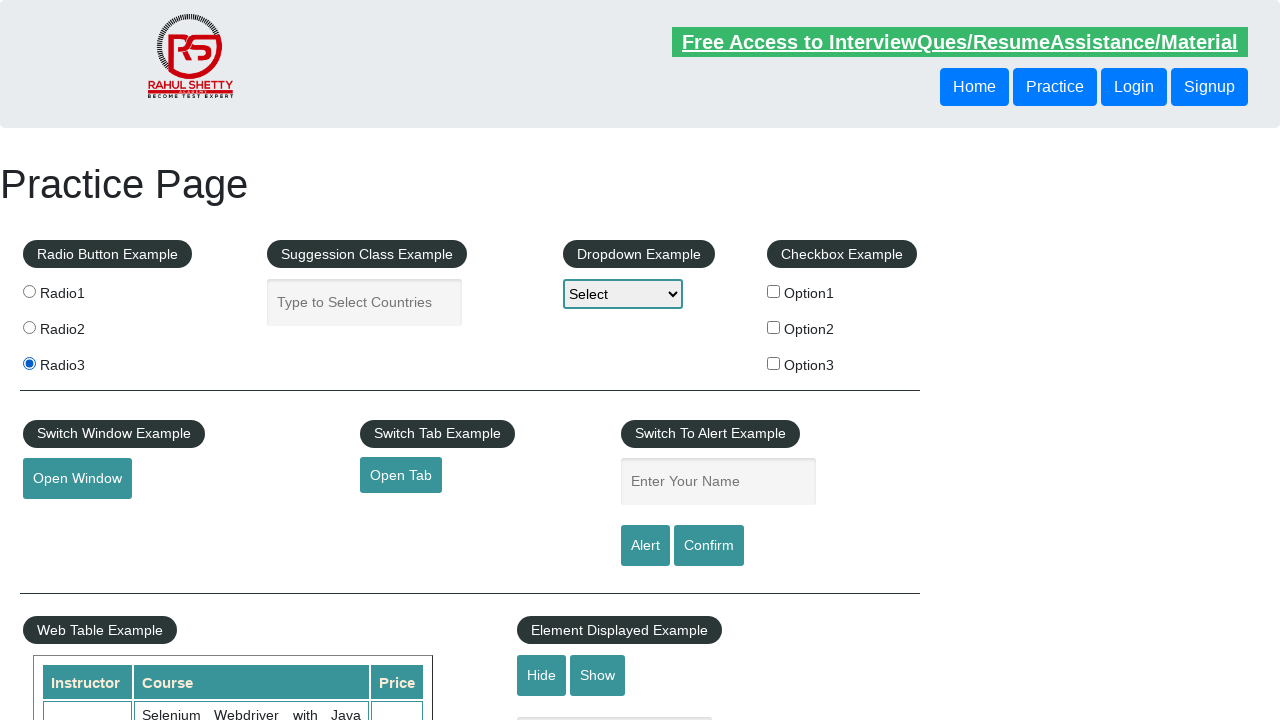